Tests different types of button interactions including double-click, right-click, and regular click on a demo page

Starting URL: https://demoqa.com/buttons

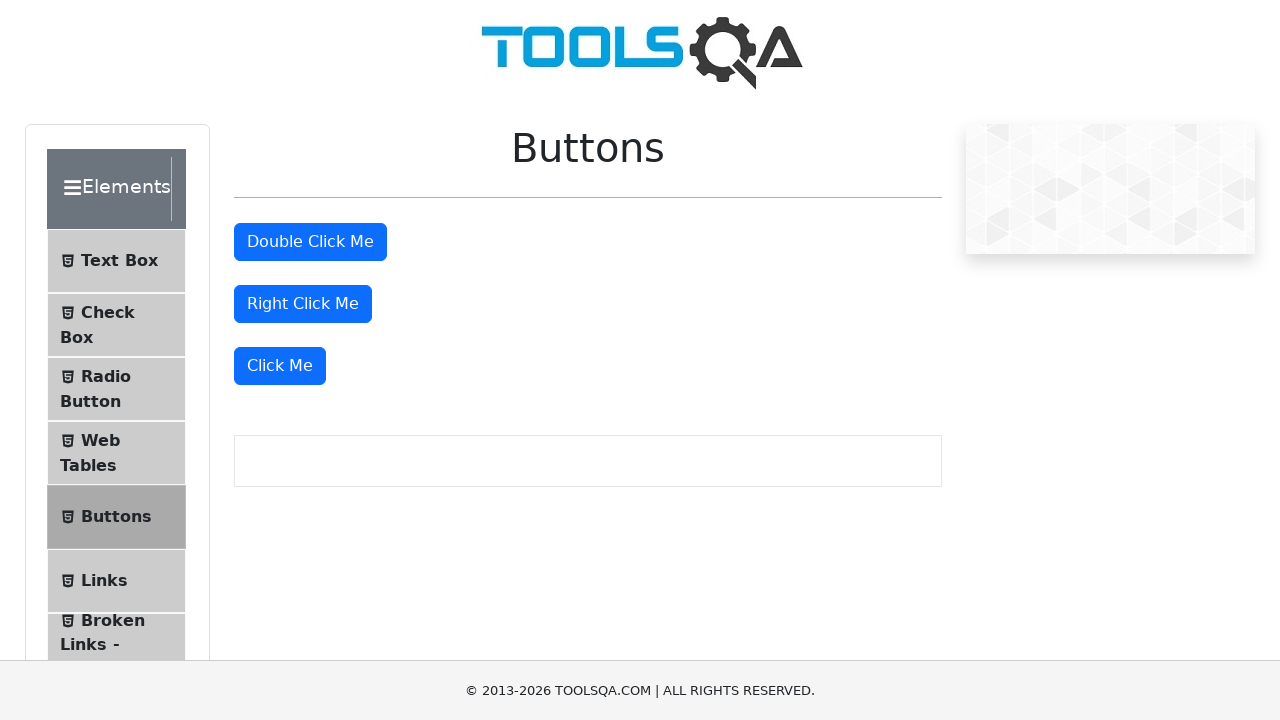

Double-clicked the double-click button at (310, 242) on #doubleClickBtn
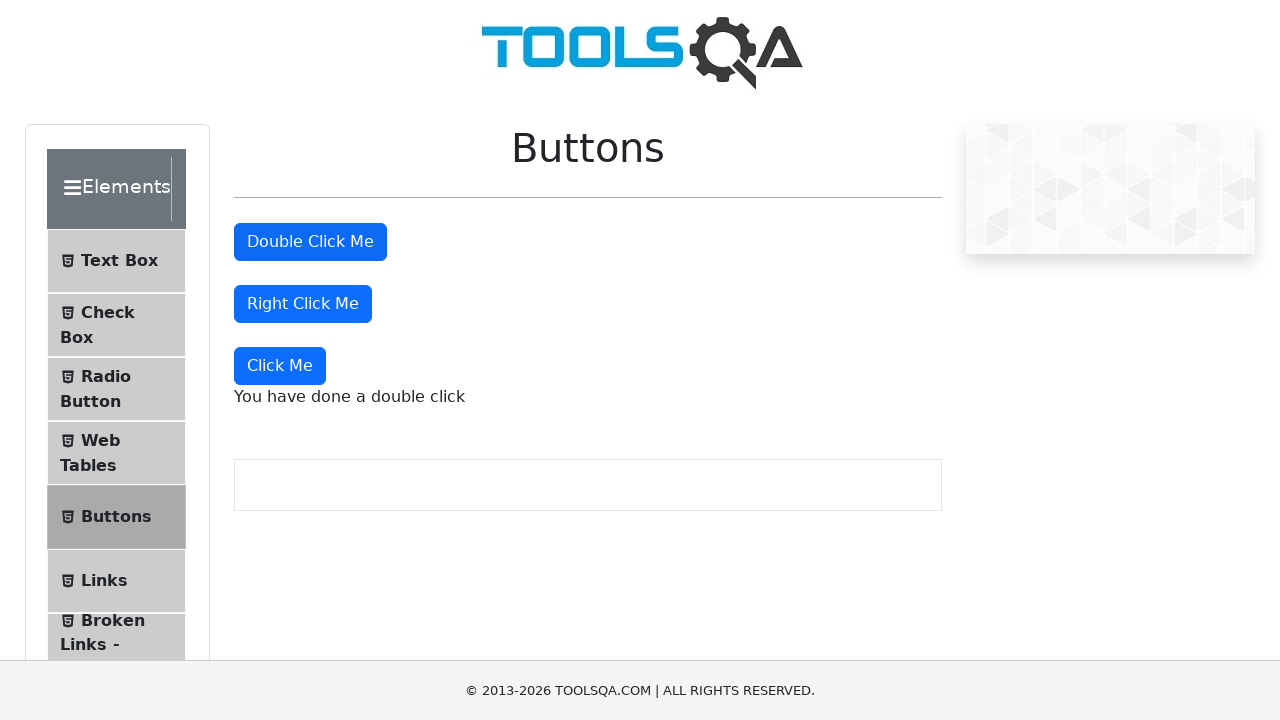

Right-clicked the right-click button at (303, 304) on #rightClickBtn
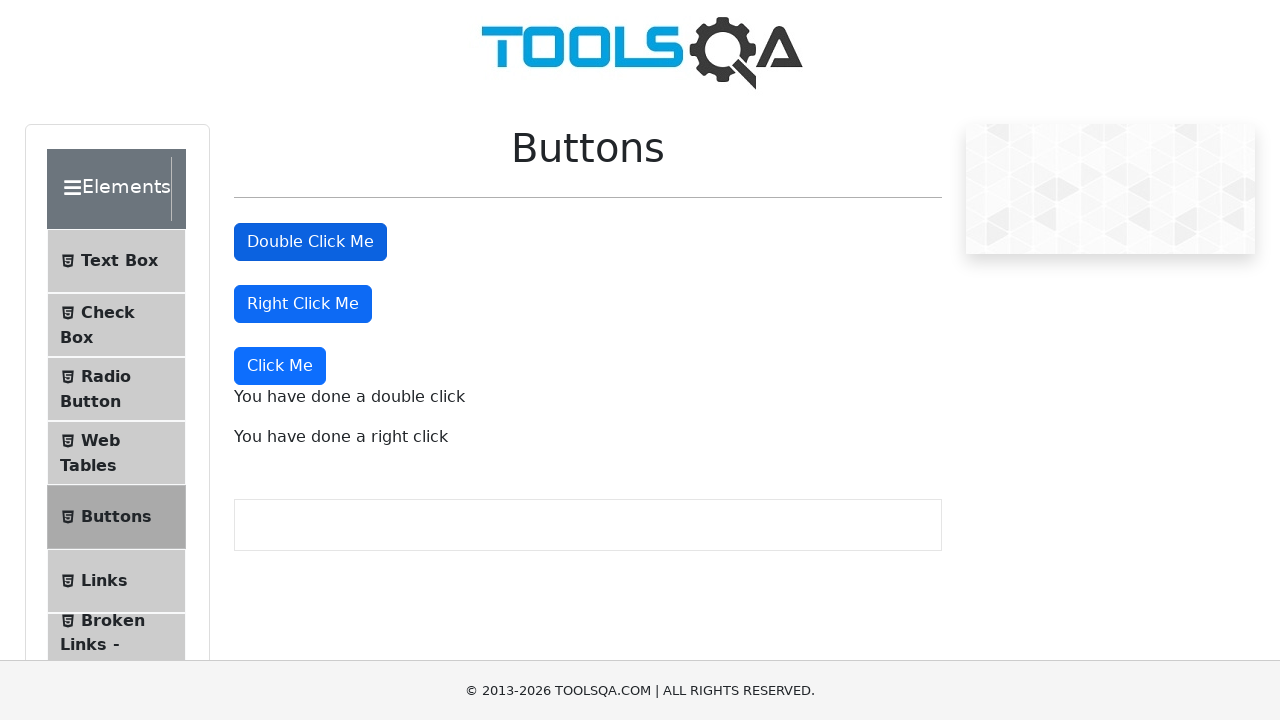

Clicked the dynamic click button at (280, 366) on xpath=(//button[@type='button'])[4]
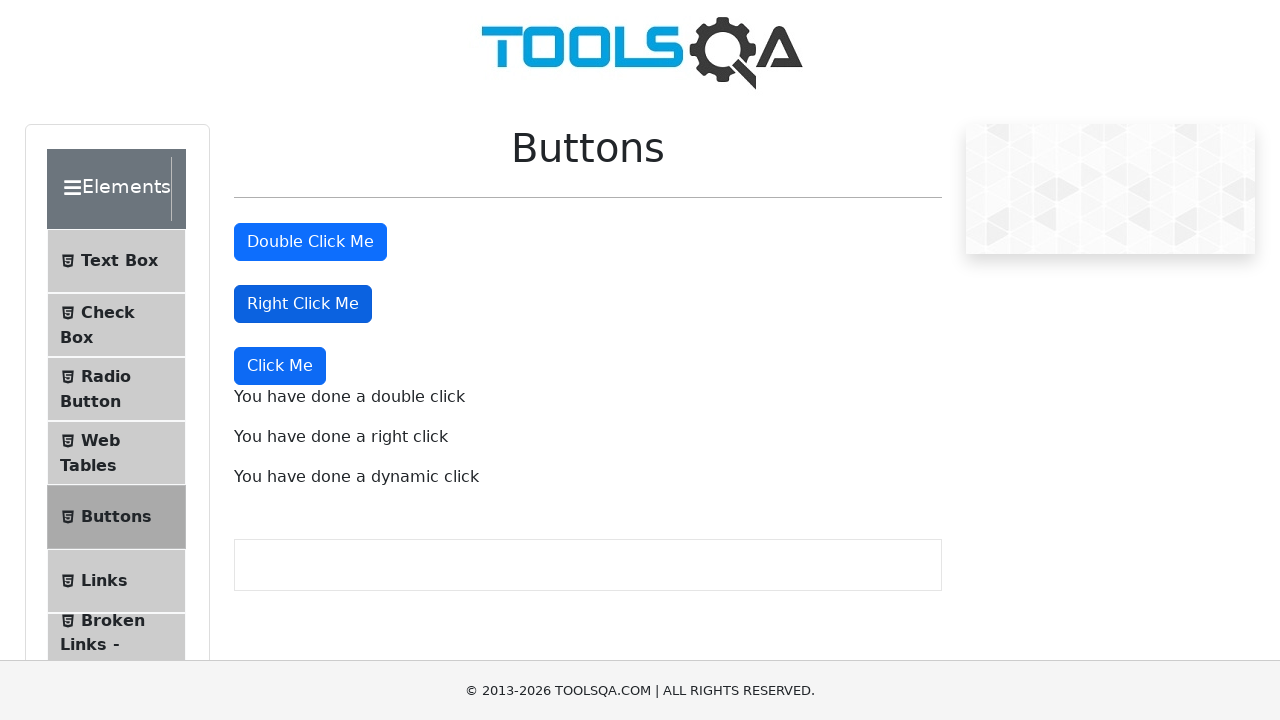

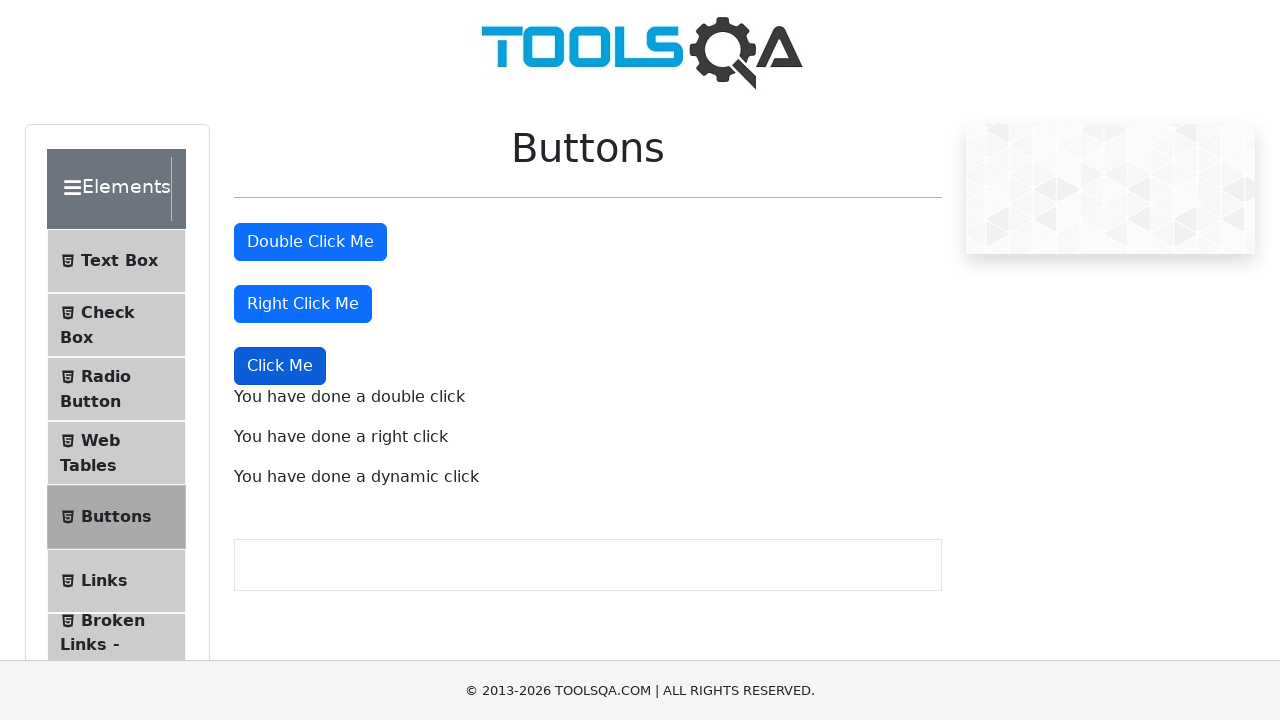